Tests Google Translate by entering Hebrew text into the translation input textarea

Starting URL: https://translate.google.com/

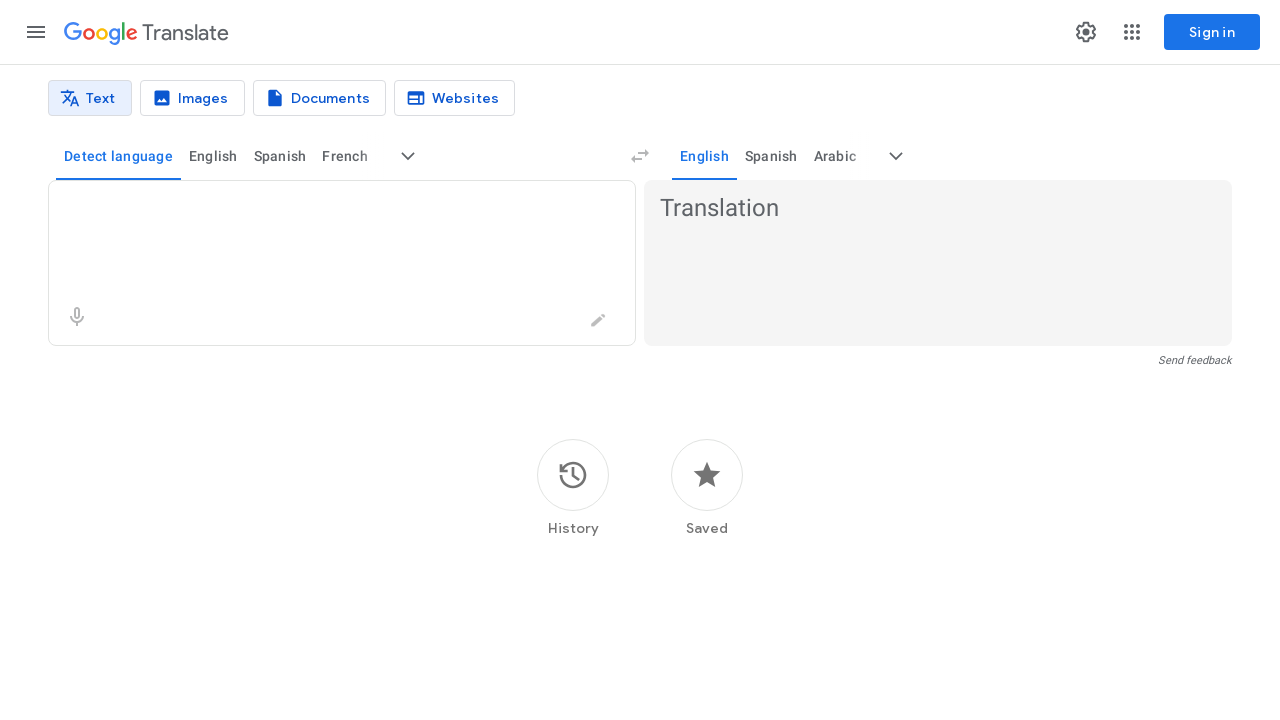

Filled translation textarea with Hebrew text 'בדיקה אחת שתיים' on textarea
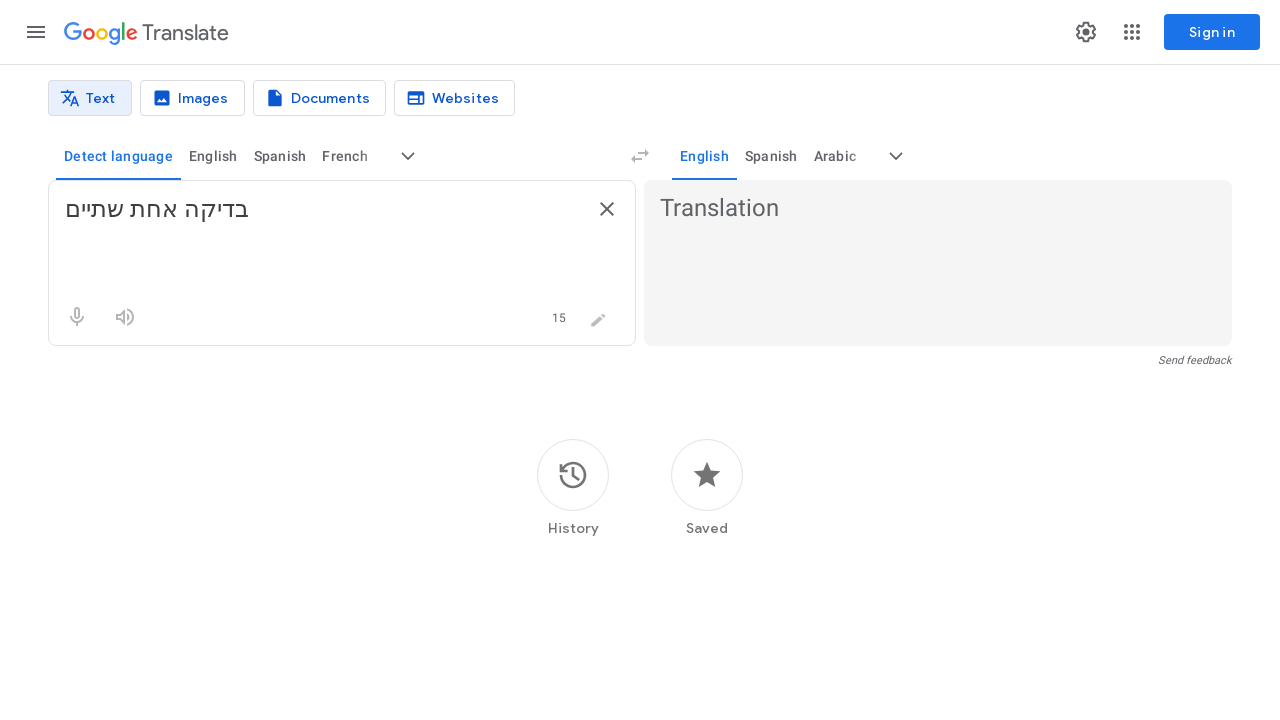

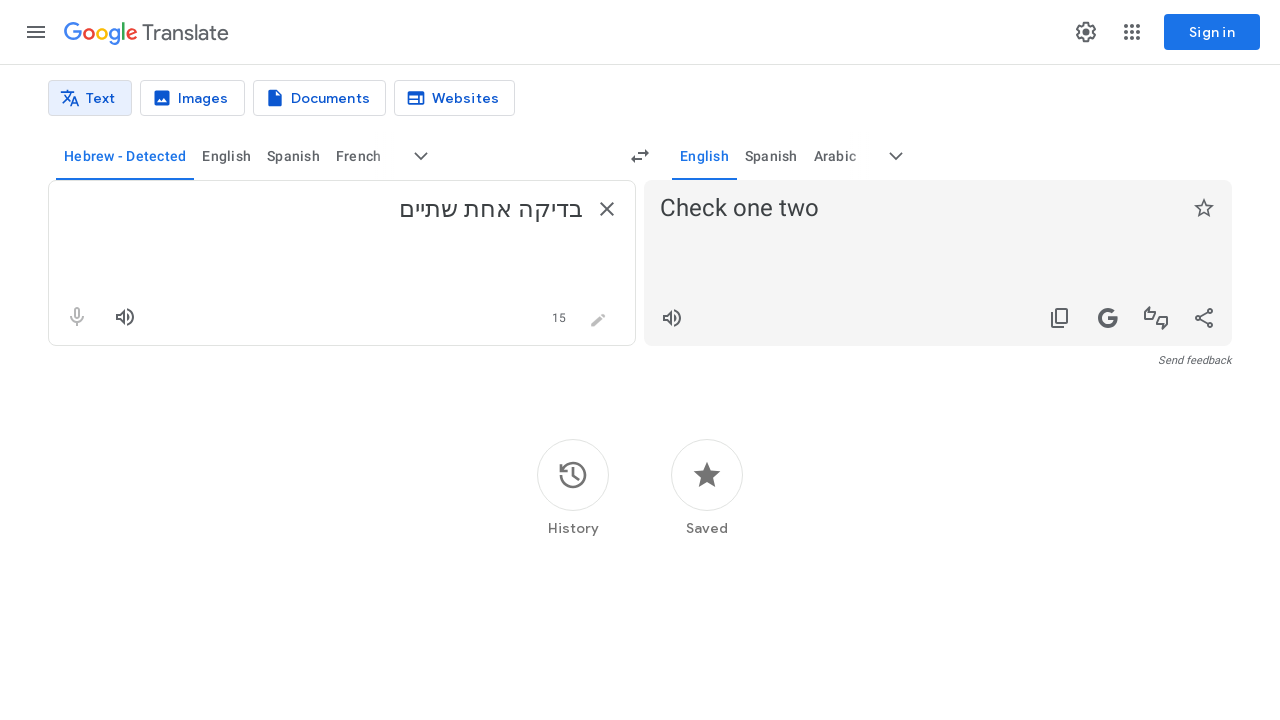